Tests working with multiple browser windows using a more robust approach - stores the original window reference before clicking, then identifies the new window by comparing window handles.

Starting URL: https://the-internet.herokuapp.com/windows

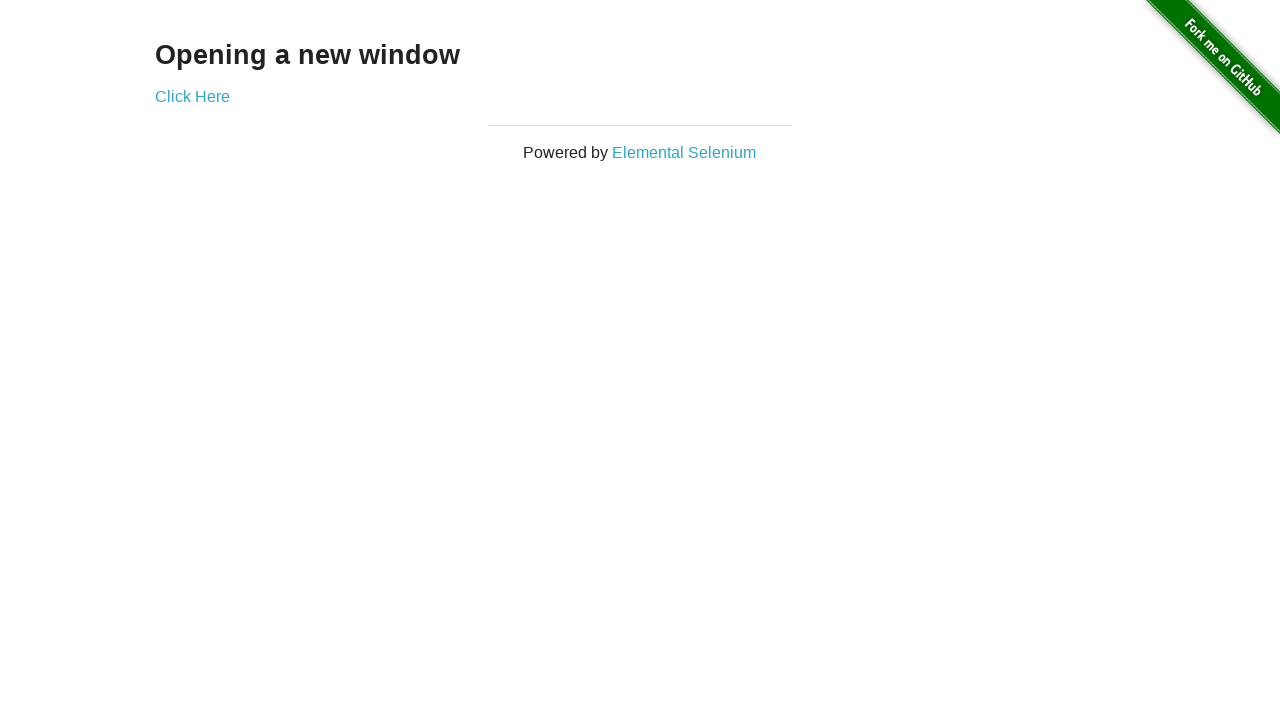

Clicked link to open new window at (192, 96) on .example a
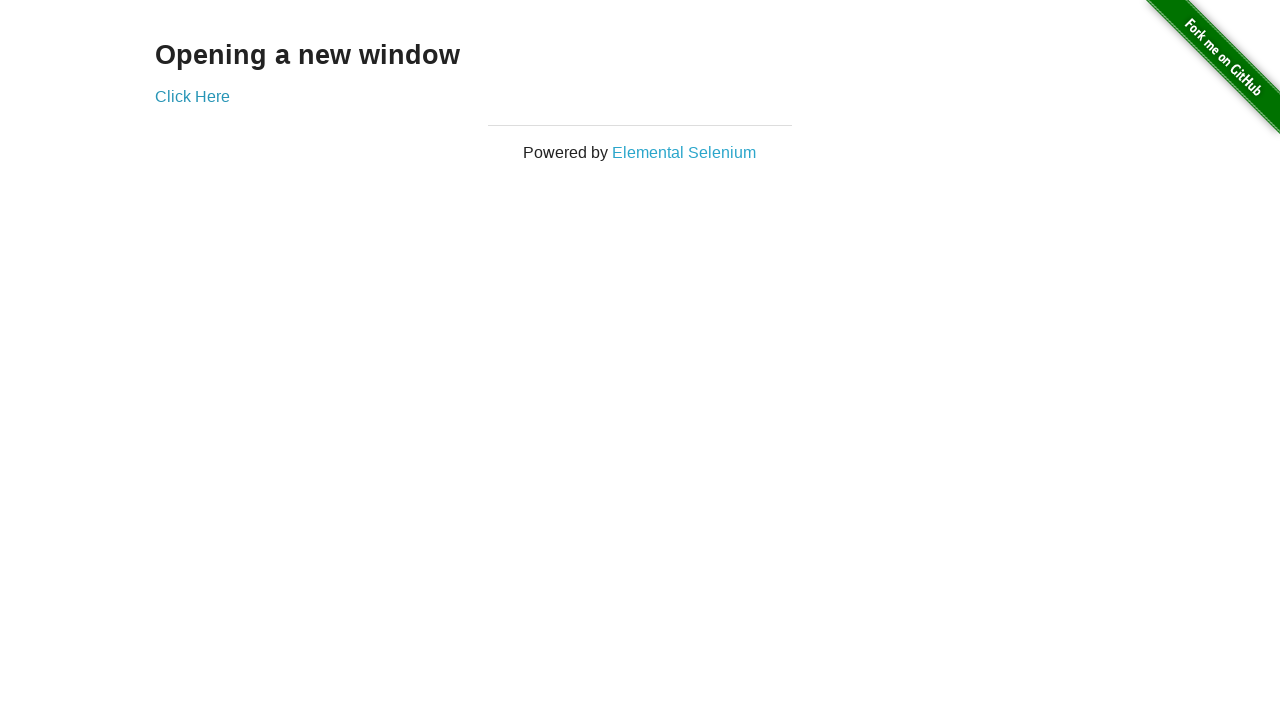

Captured new window reference
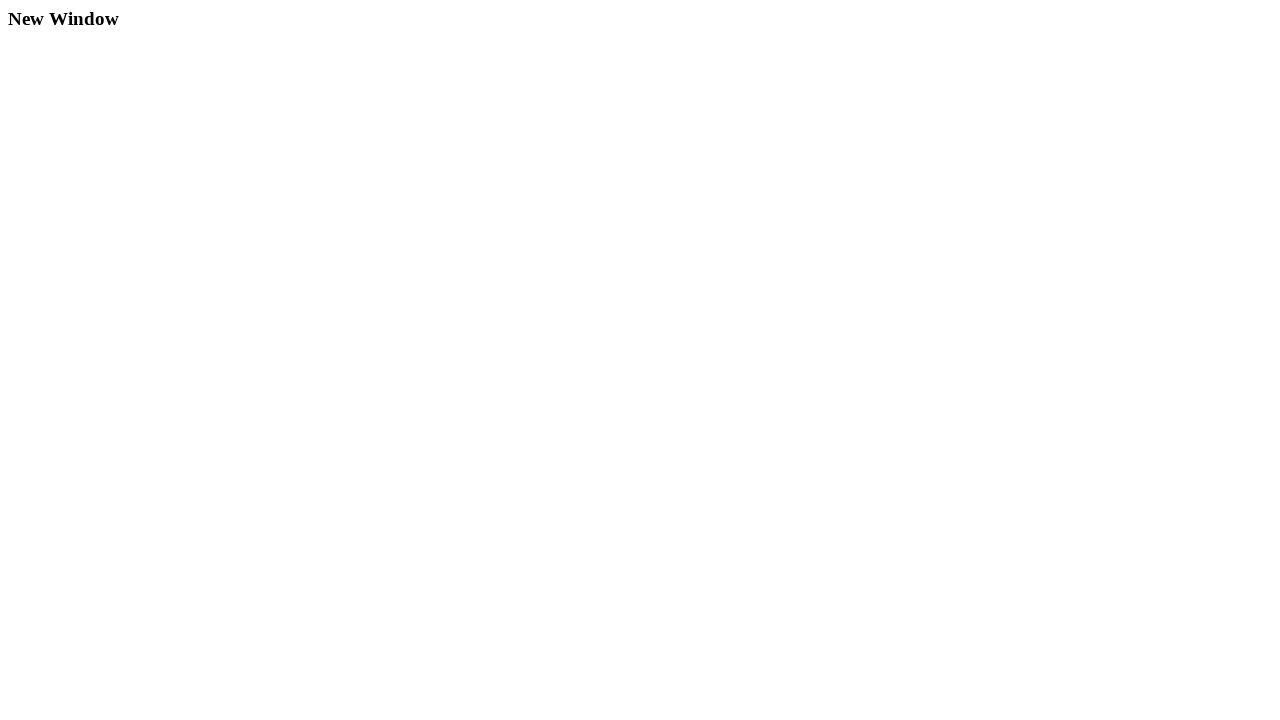

New page loaded
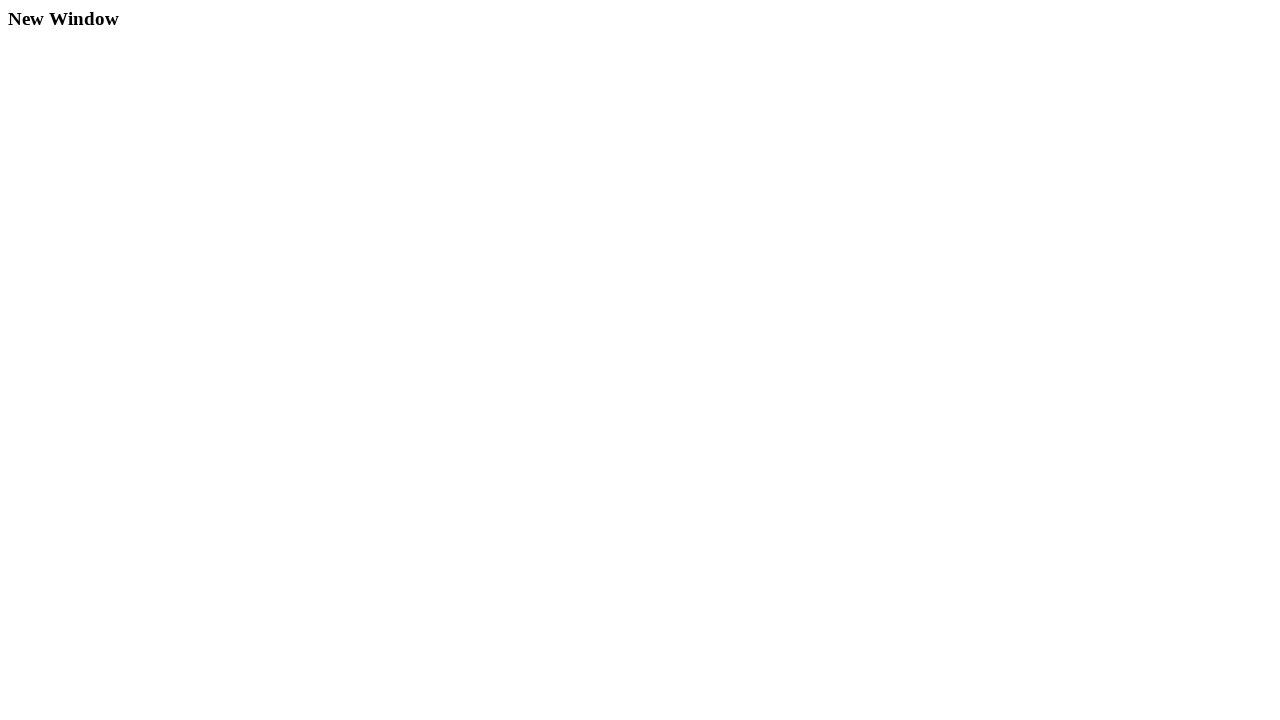

Verified original page title is 'The Internet'
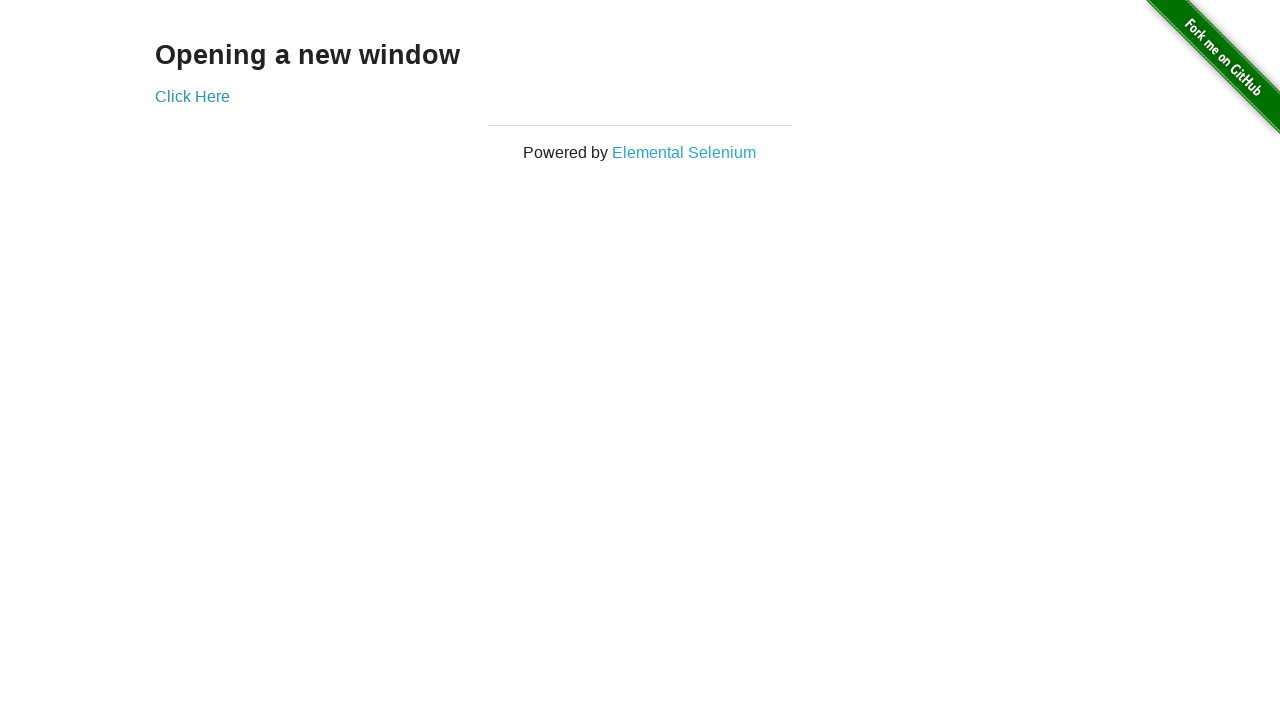

Verified new window title is 'New Window'
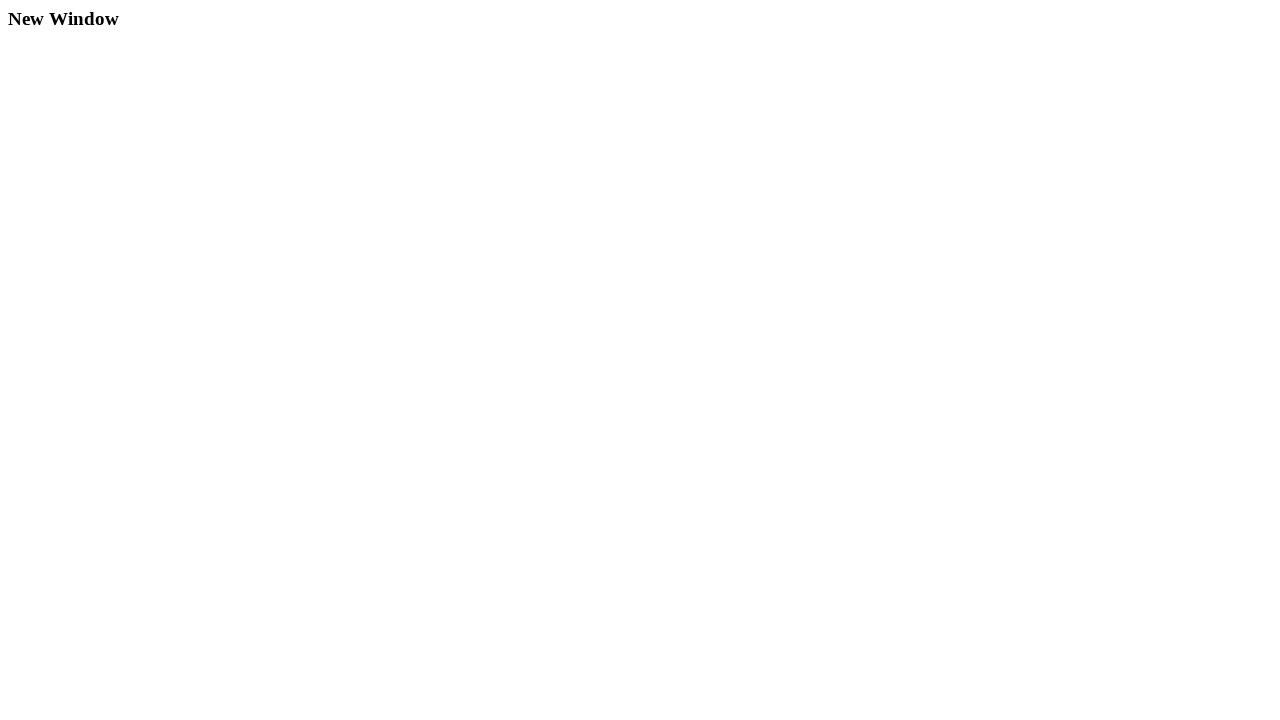

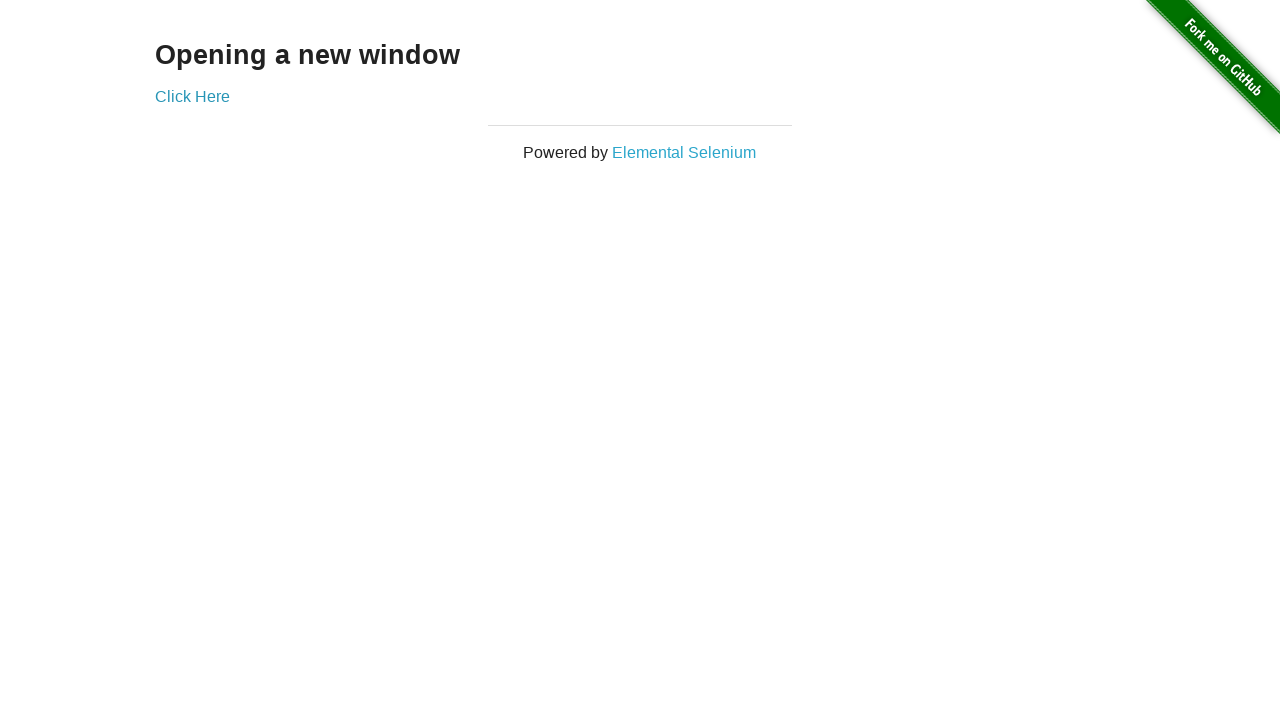